Navigates through multiple pages of quotes by clicking the "Next" button 5 times to paginate through results

Starting URL: http://quotes.toscrape.com/

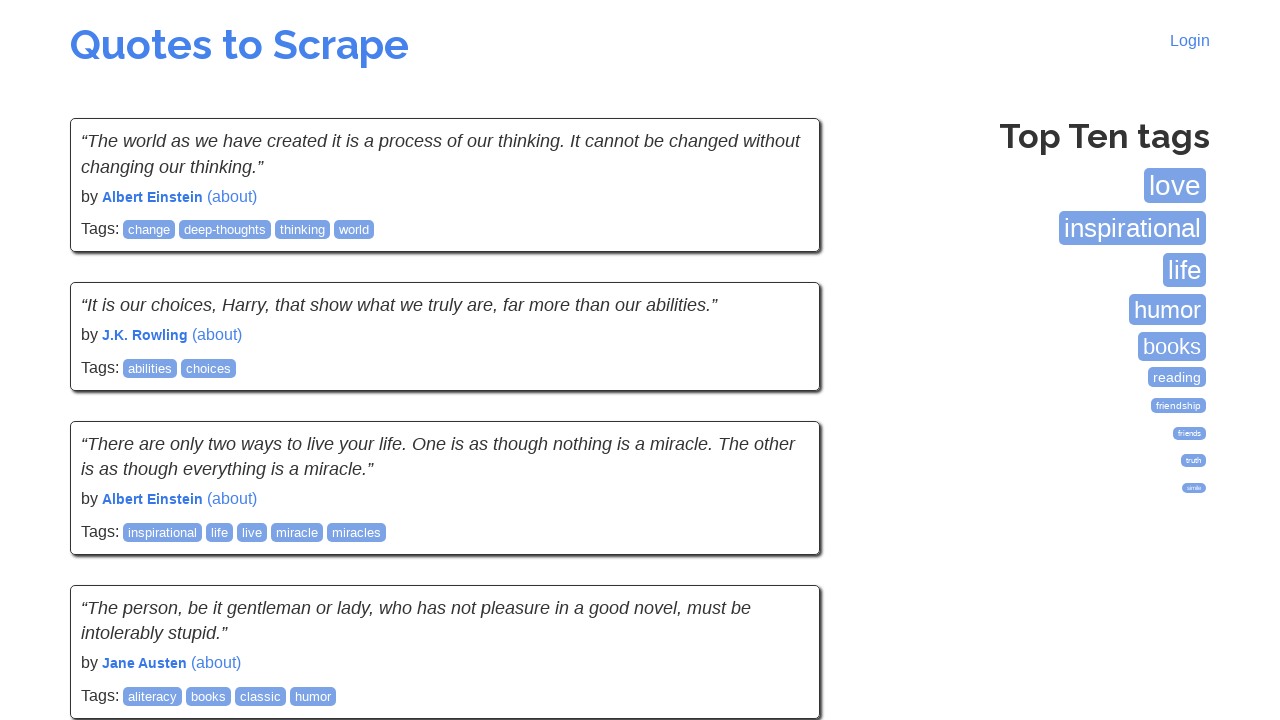

Quotes loaded on page 1
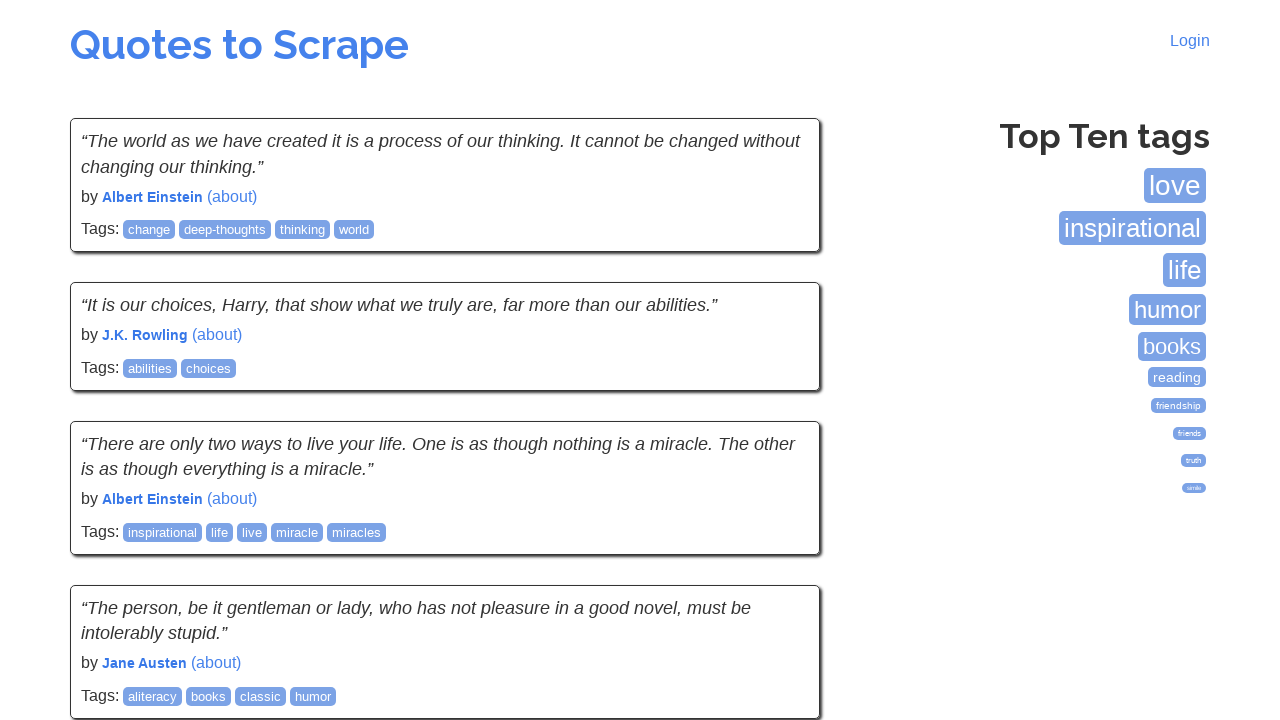

Clicked Next button to navigate from page 1 to page 2 at (778, 542) on li.next a
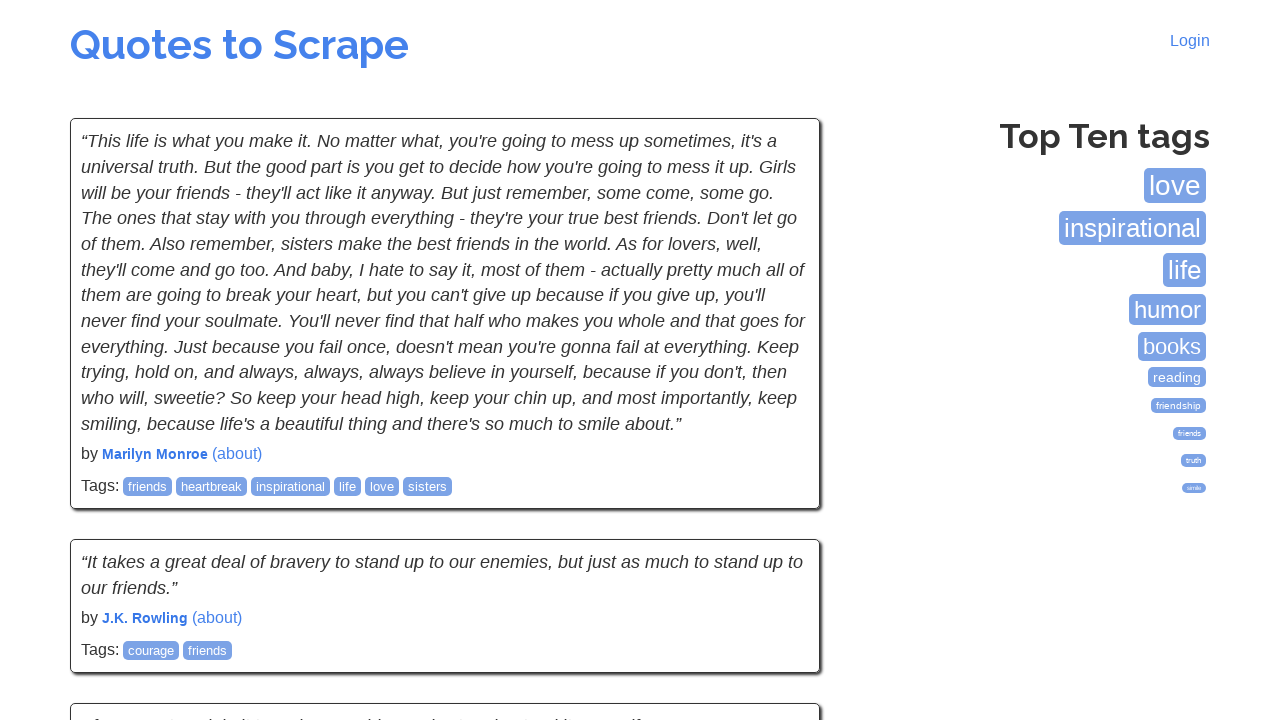

Page 2 loaded and ready
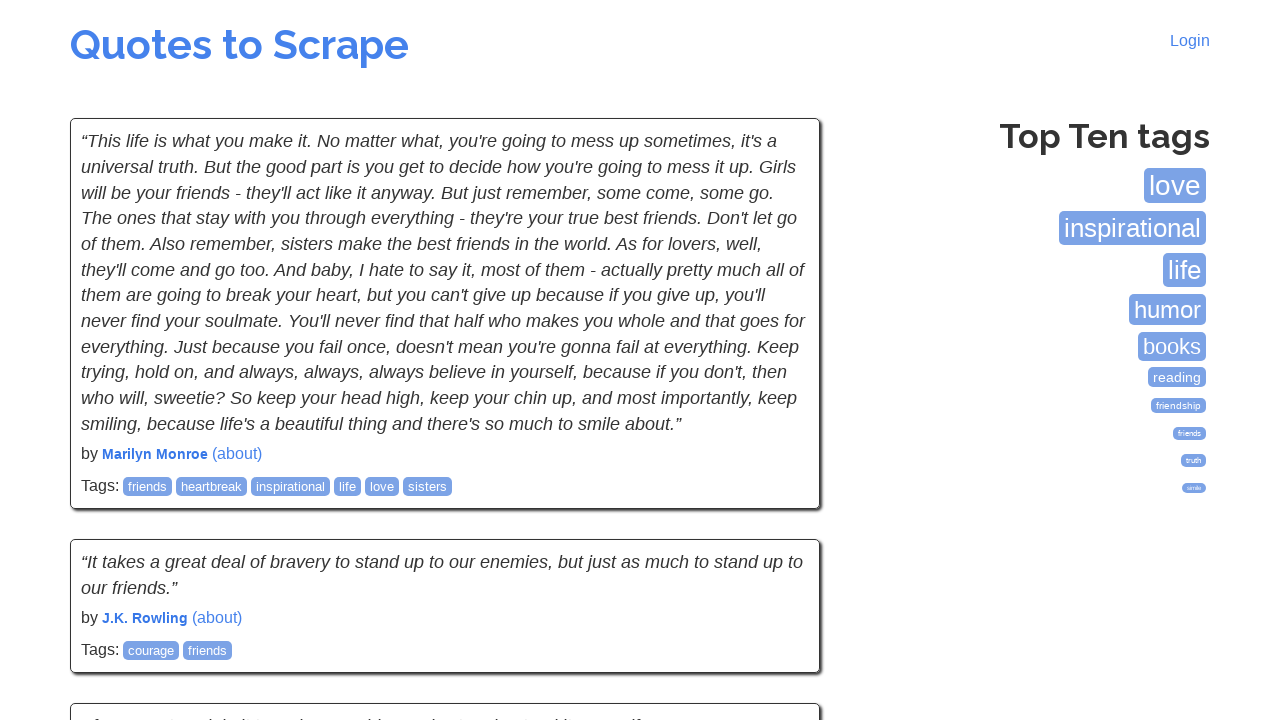

Quotes loaded on page 2
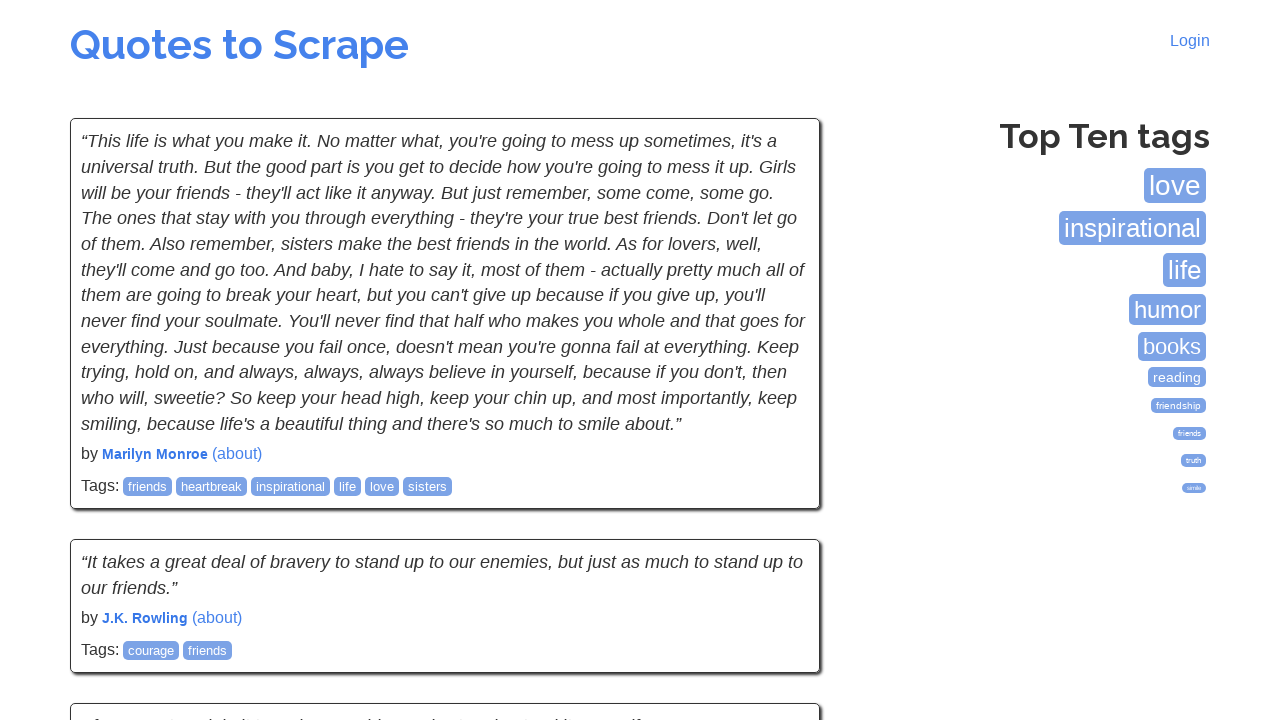

Clicked Next button to navigate from page 2 to page 3 at (778, 542) on li.next a
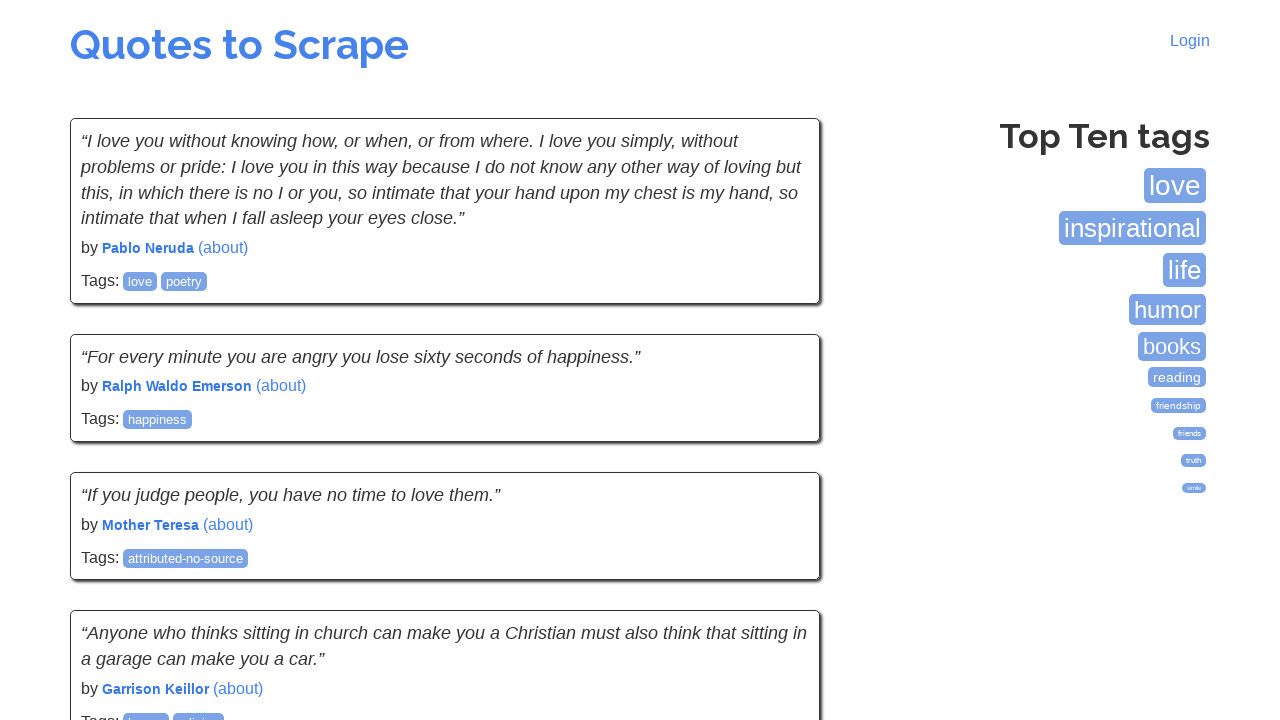

Page 3 loaded and ready
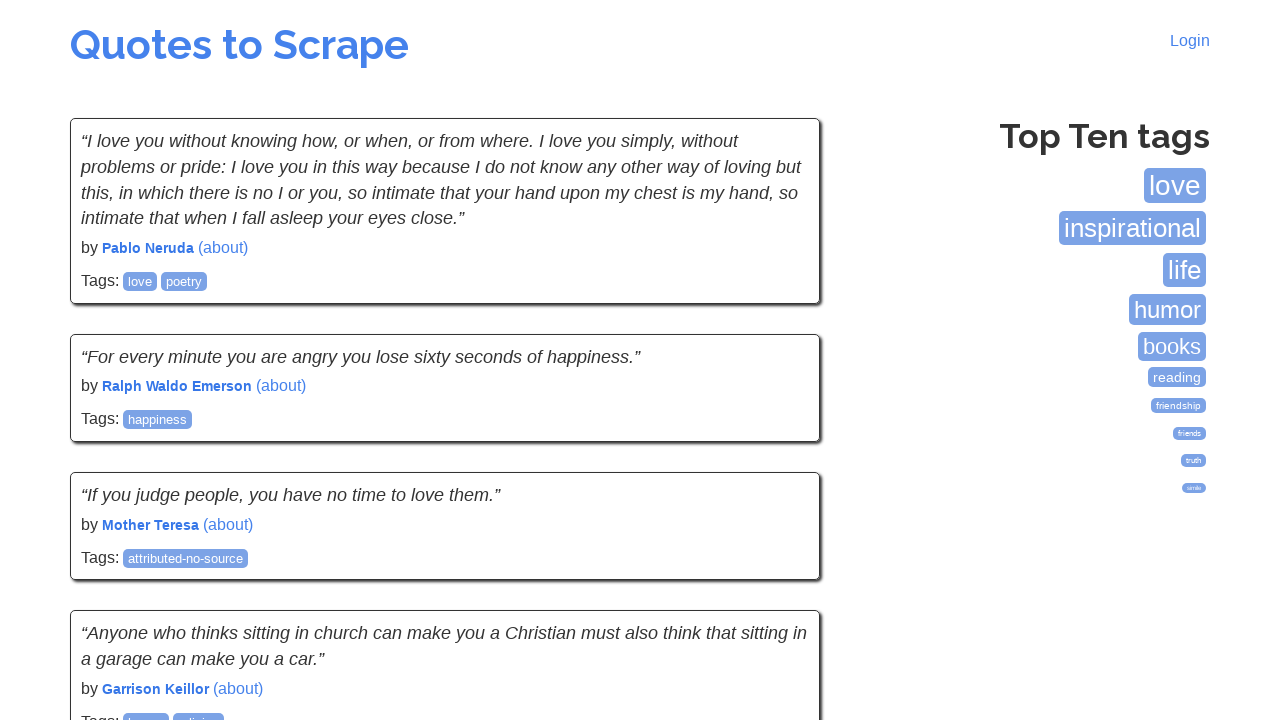

Quotes loaded on page 3
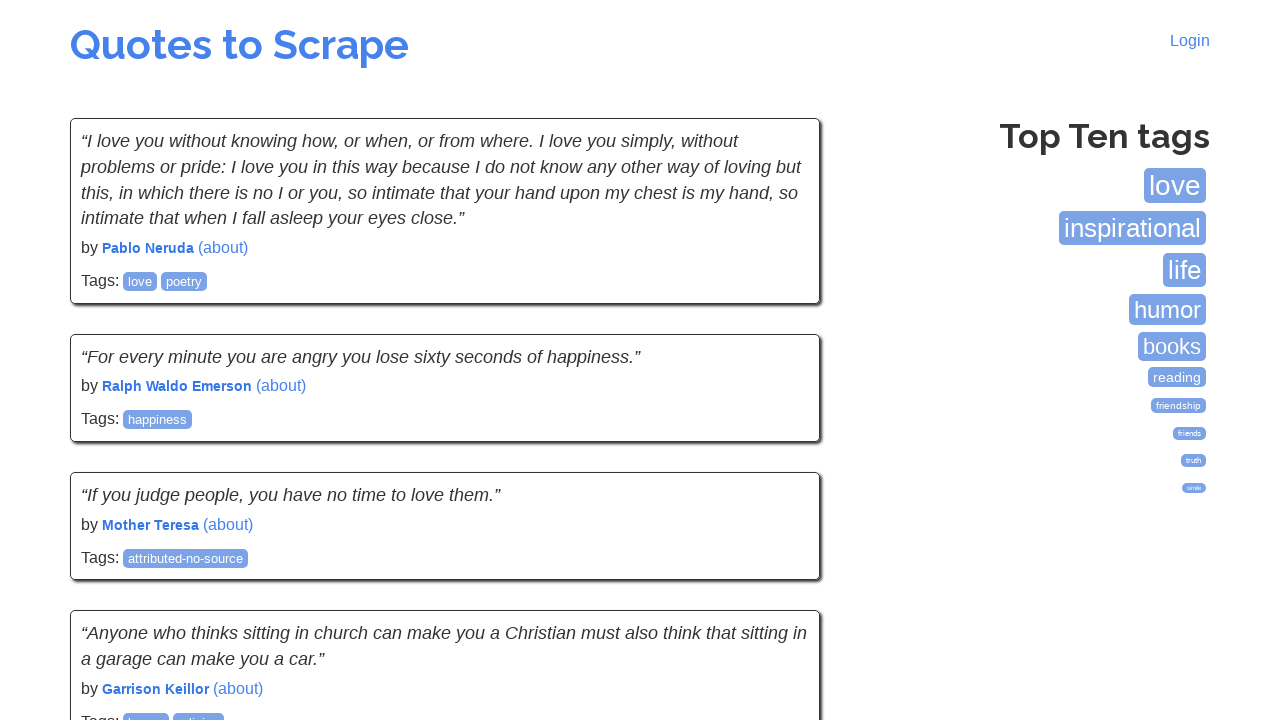

Clicked Next button to navigate from page 3 to page 4 at (778, 542) on li.next a
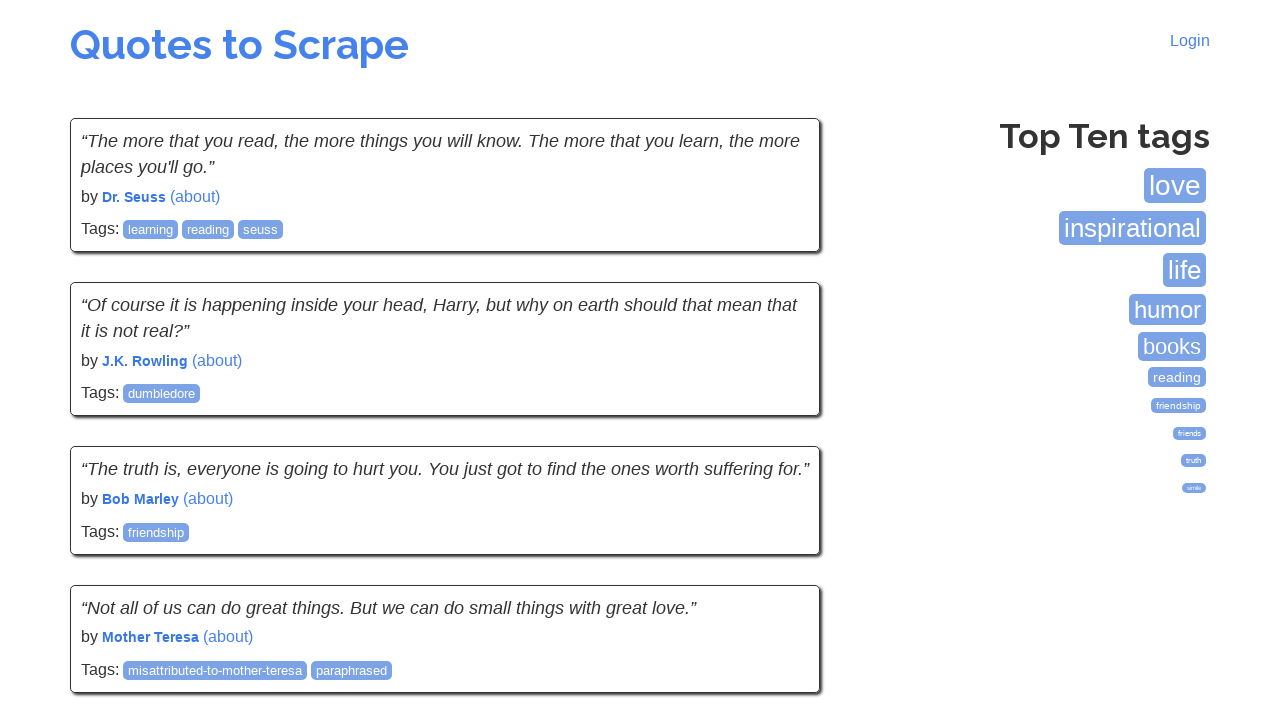

Page 4 loaded and ready
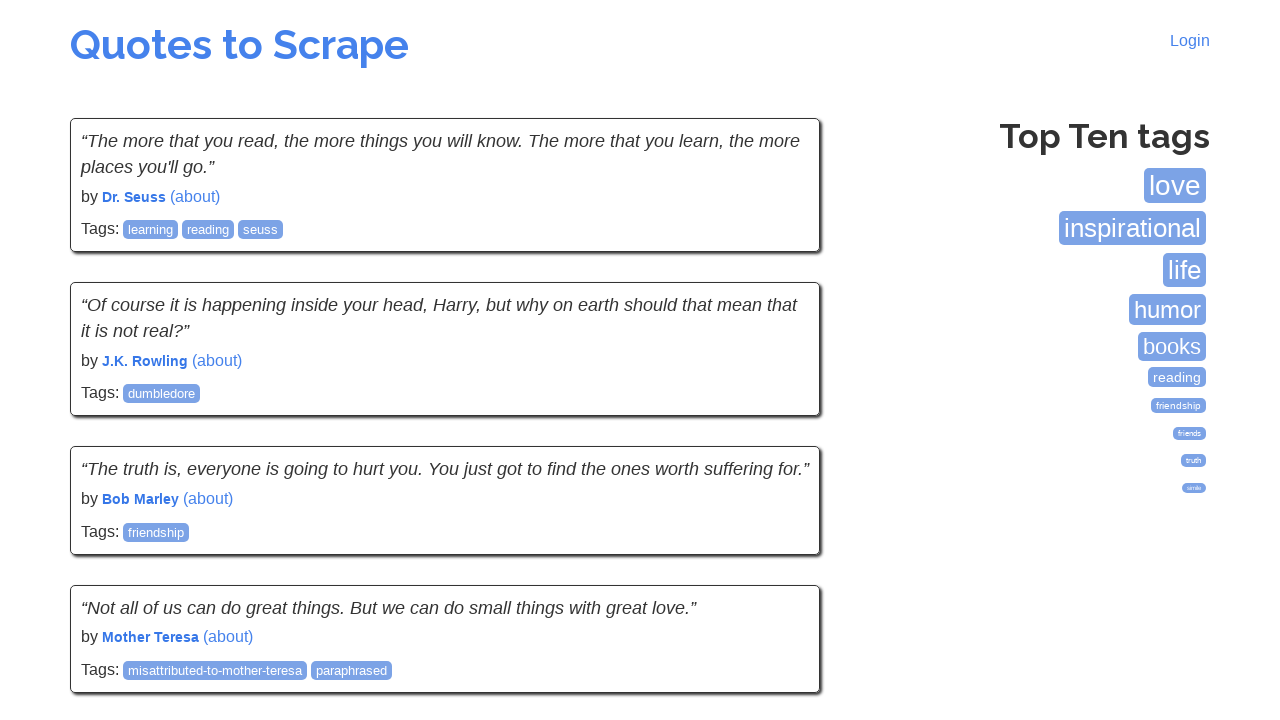

Quotes loaded on page 4
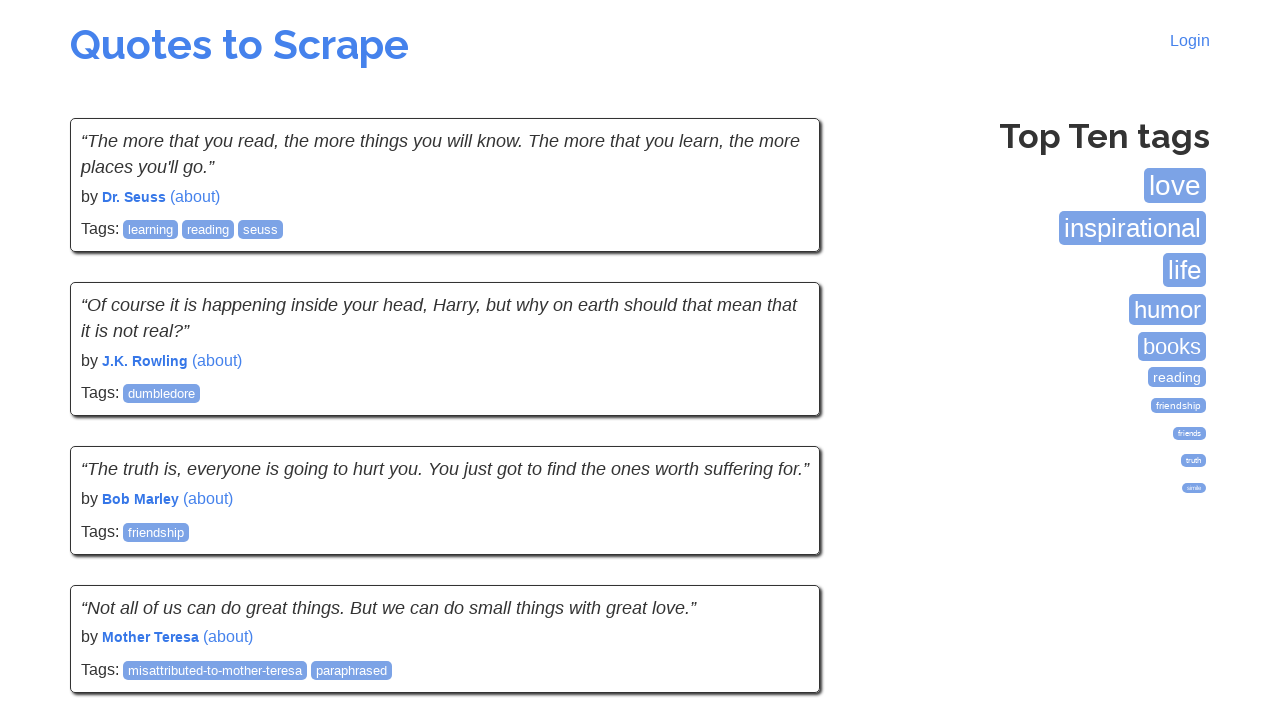

Clicked Next button to navigate from page 4 to page 5 at (778, 542) on li.next a
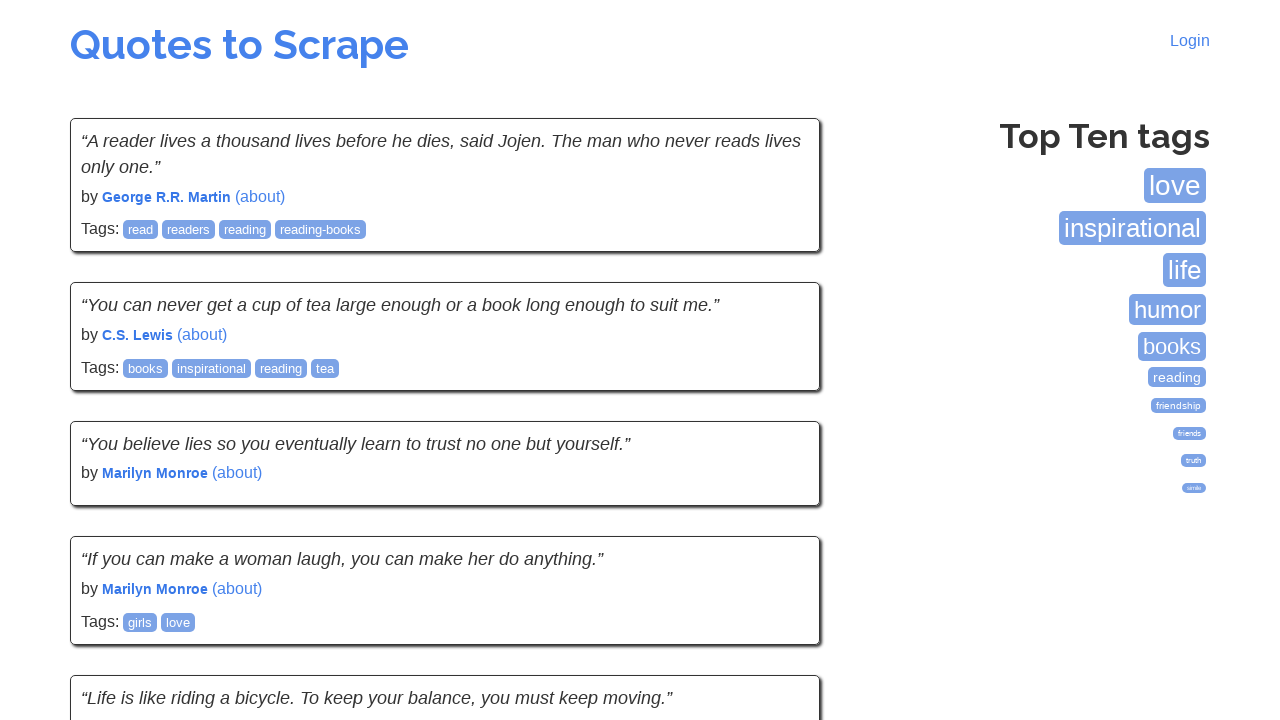

Page 5 loaded and ready
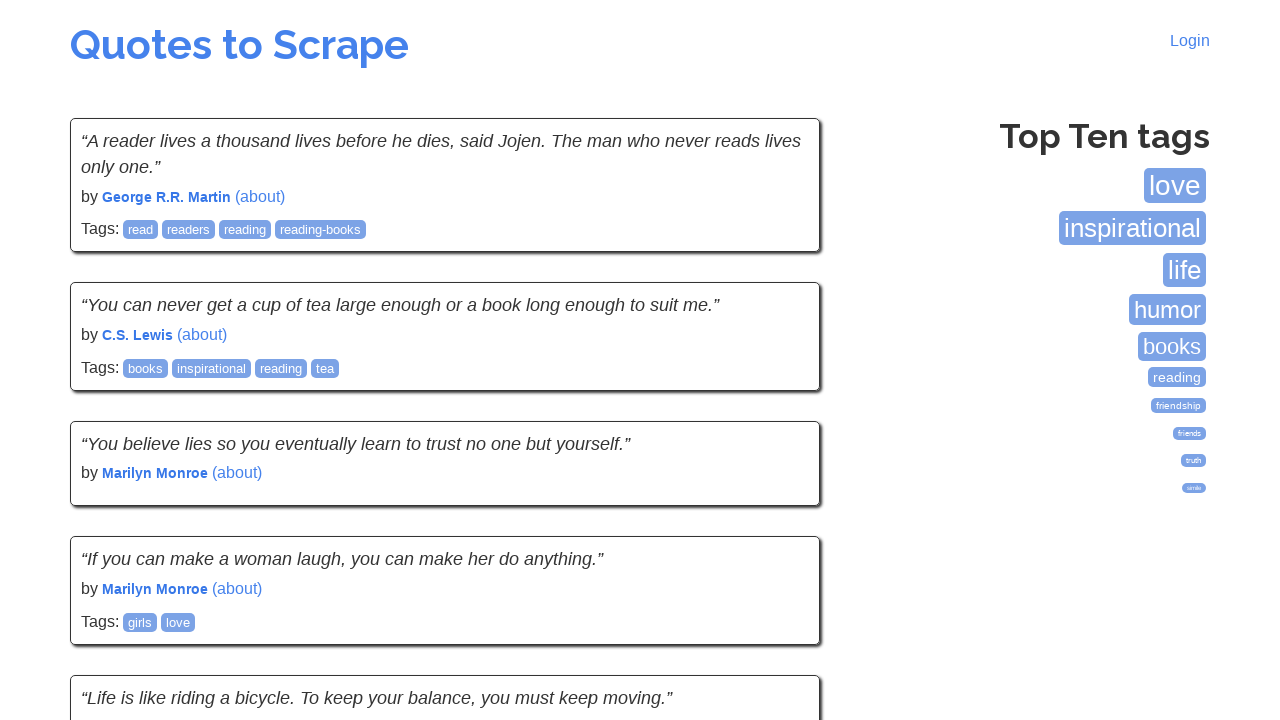

Quotes loaded on page 5
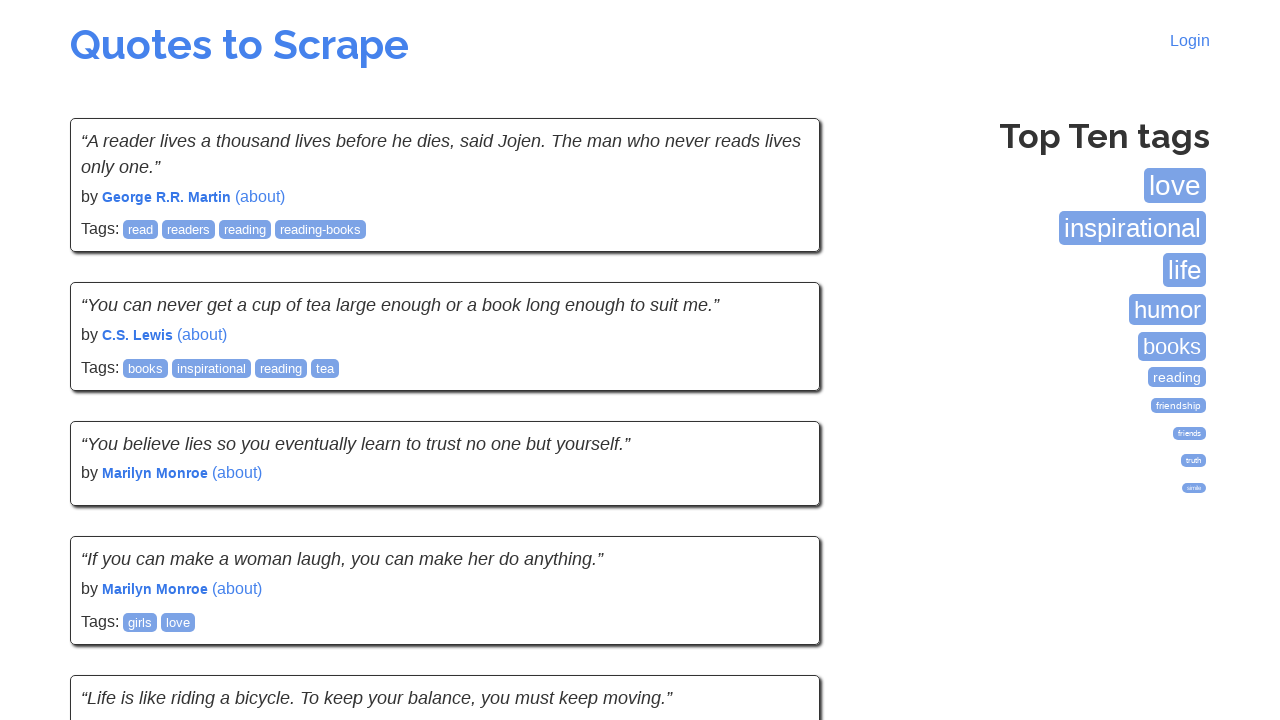

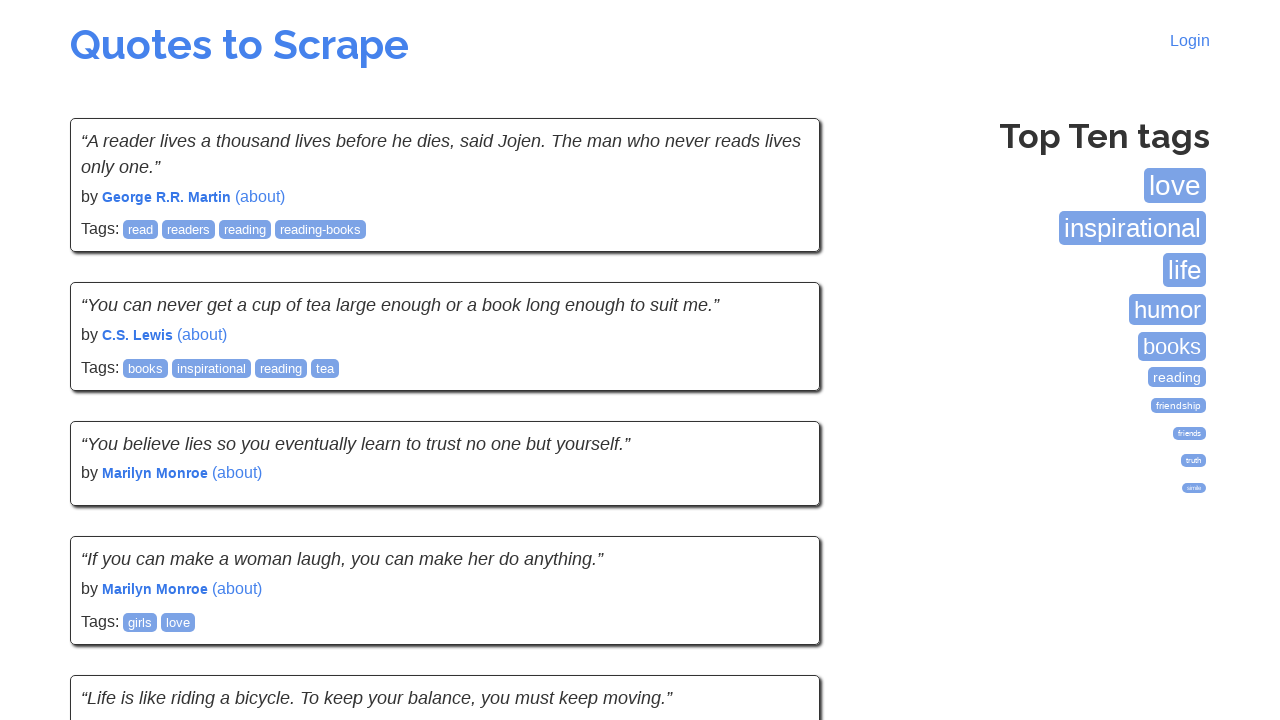